Tests the calculator's Divide operation by entering 20 and 5, selecting Divide, and verifying the result is 4

Starting URL: https://testsheepnz.github.io/BasicCalculator.html

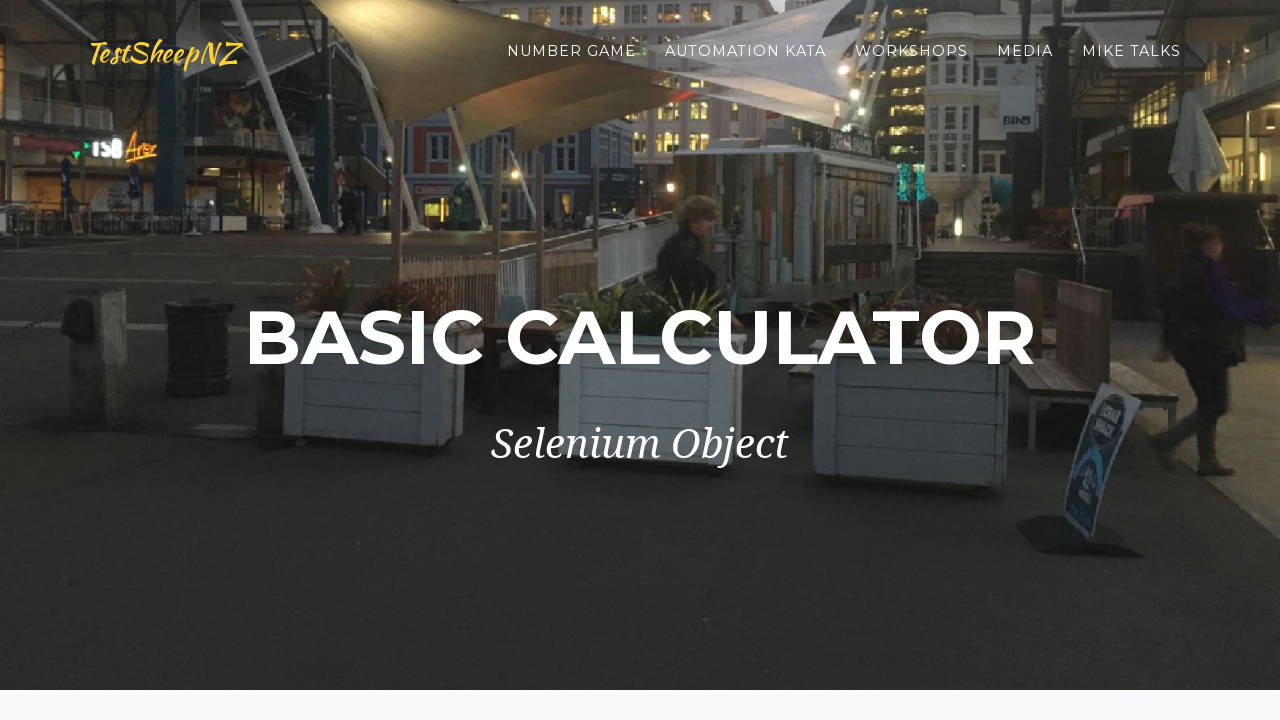

Filled first number field with '20' on #number1Field
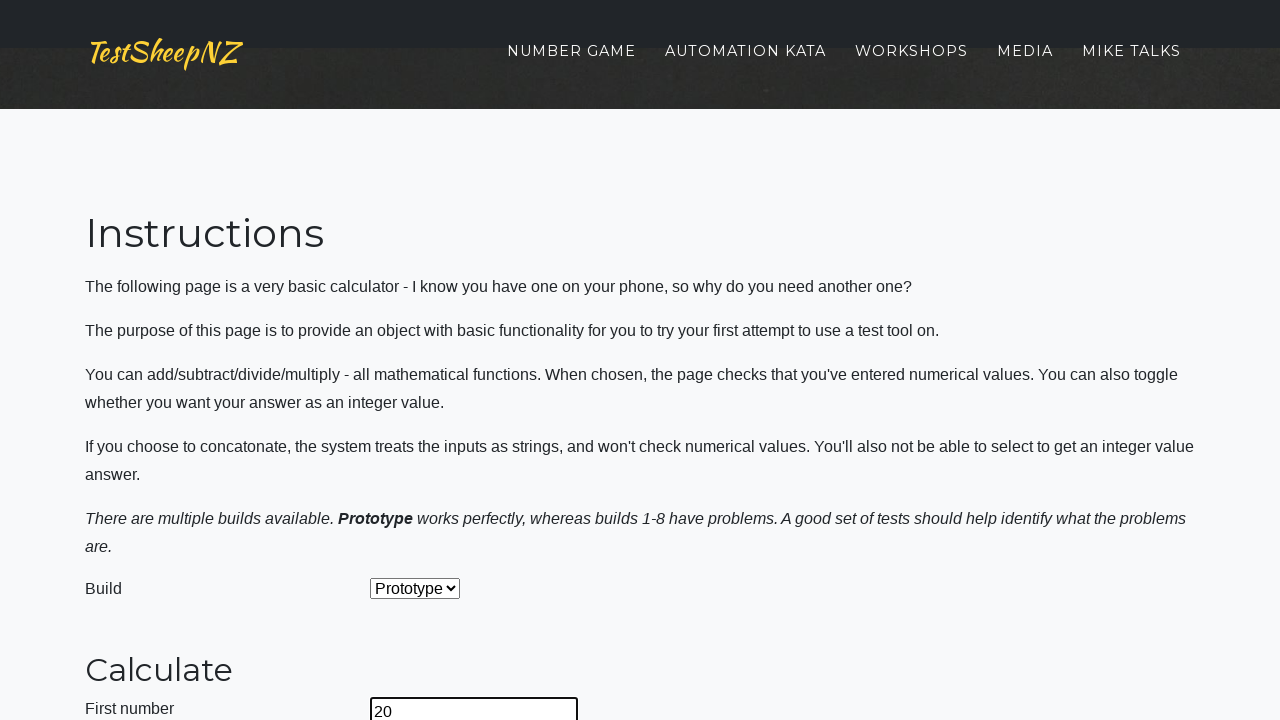

Filled second number field with '5' on #number2Field
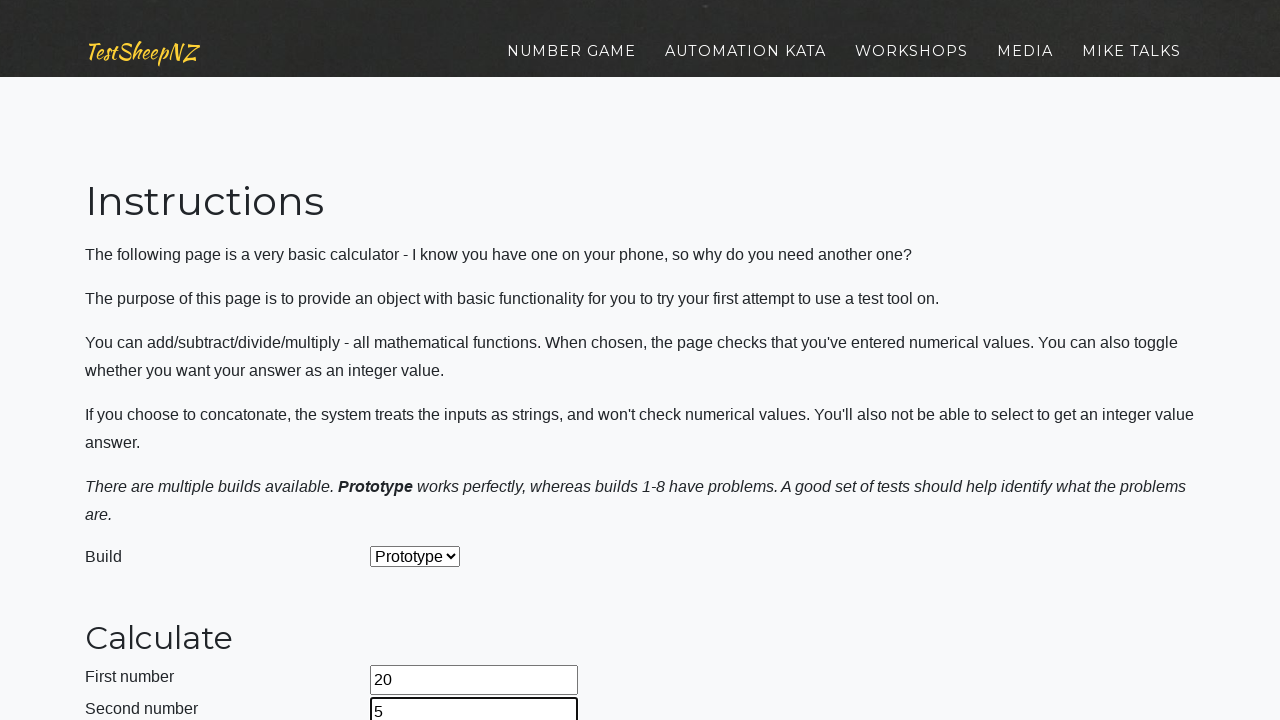

Selected 'Divide' operation from dropdown on #selectOperationDropdown
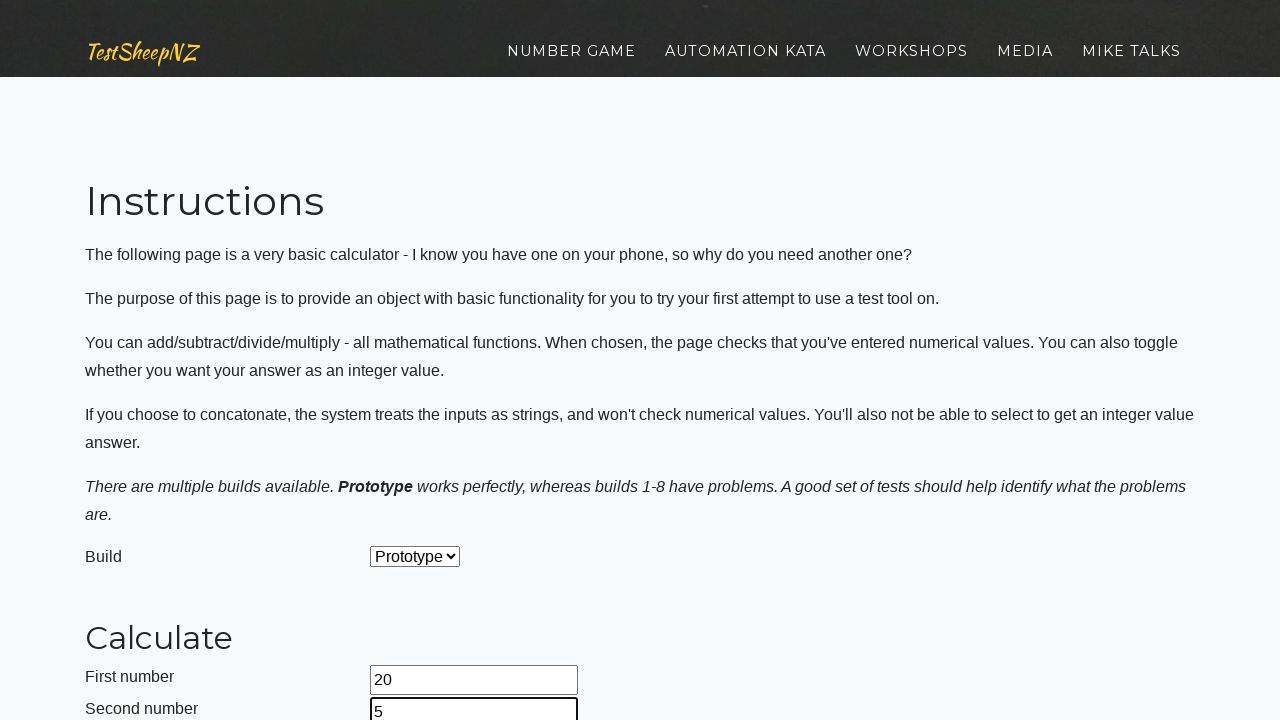

Clicked calculate button at (422, 361) on #calculateButton
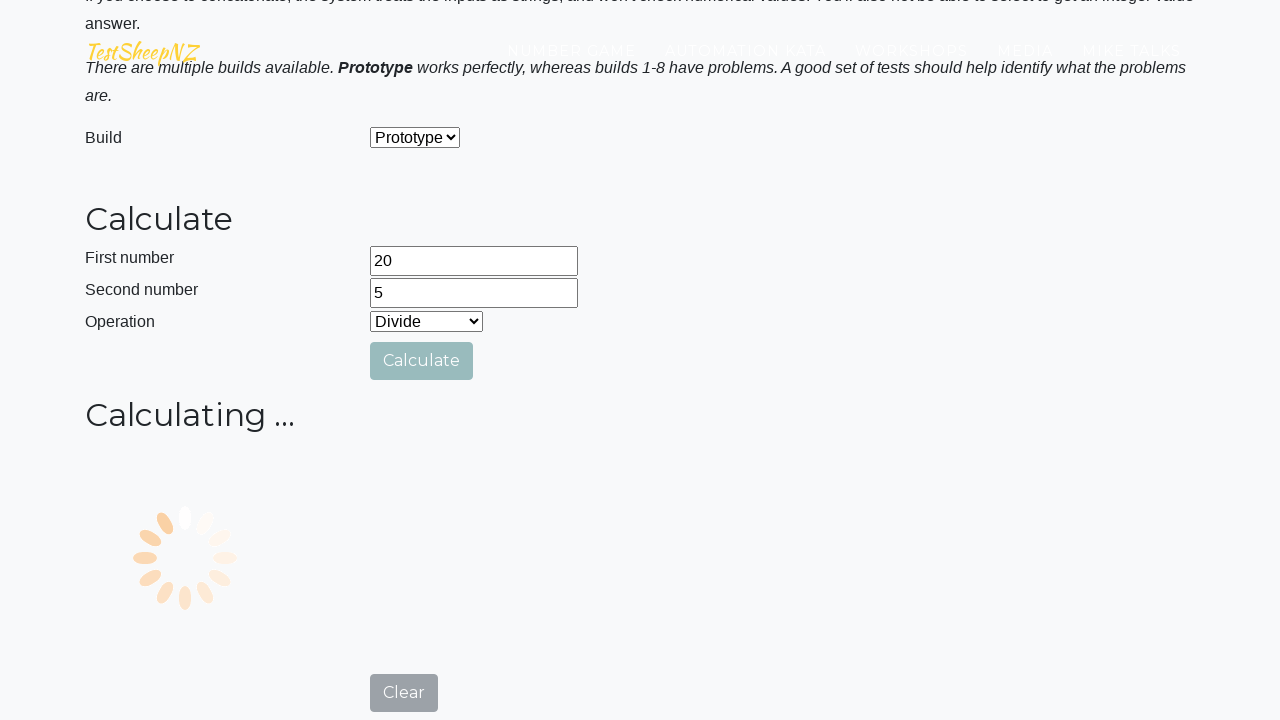

Result field appeared after calculation
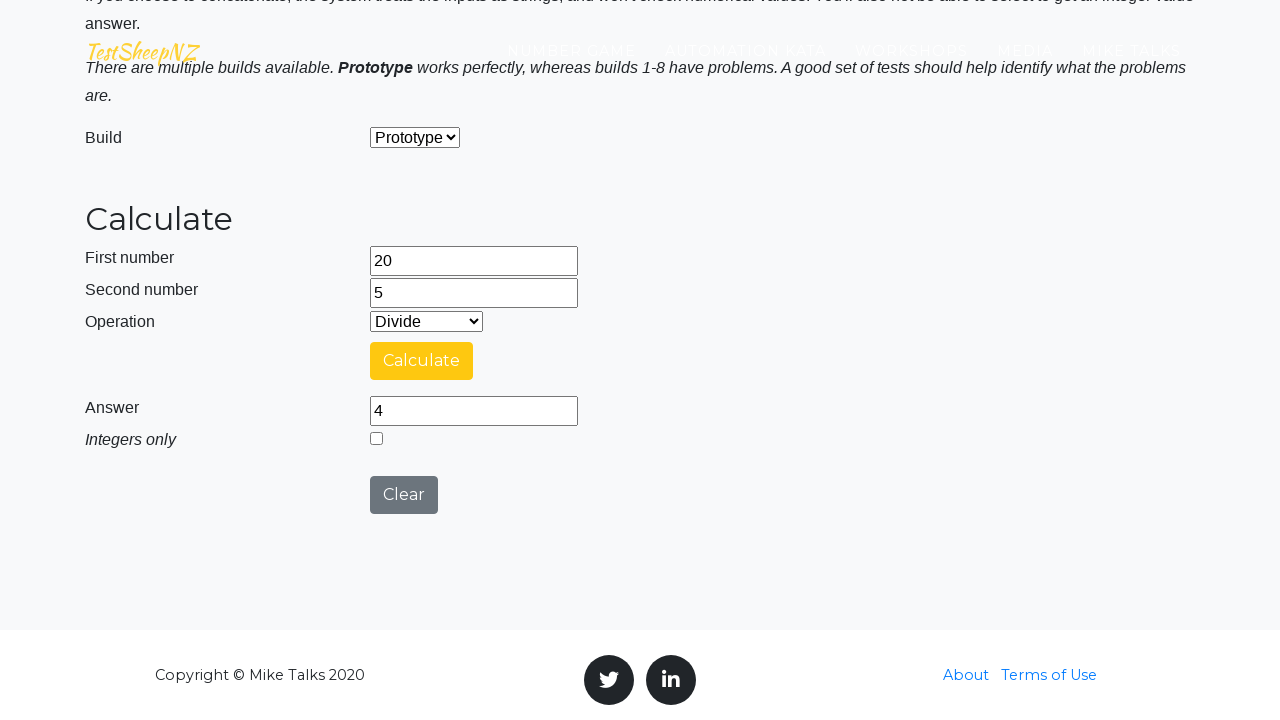

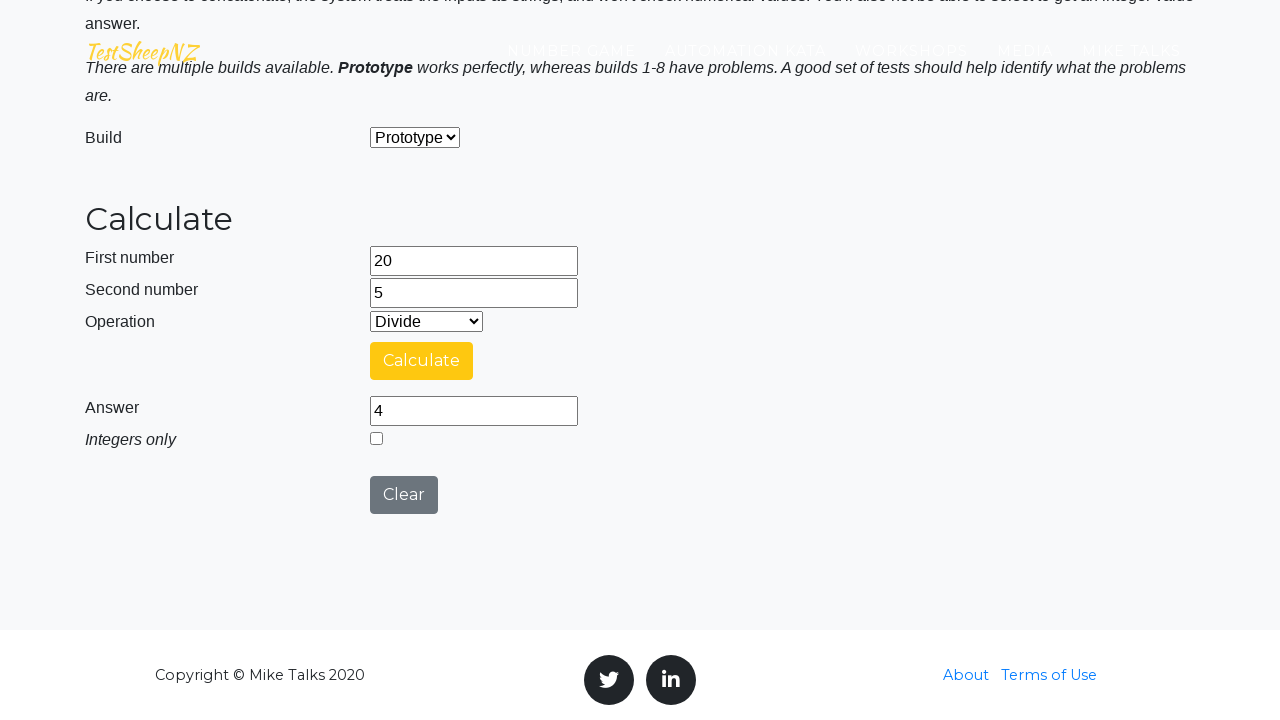